Tests opening a new browser window and navigating to a different URL, demonstrating multi-window/tab handling in browser automation.

Starting URL: https://demo.nopcommerce.com/

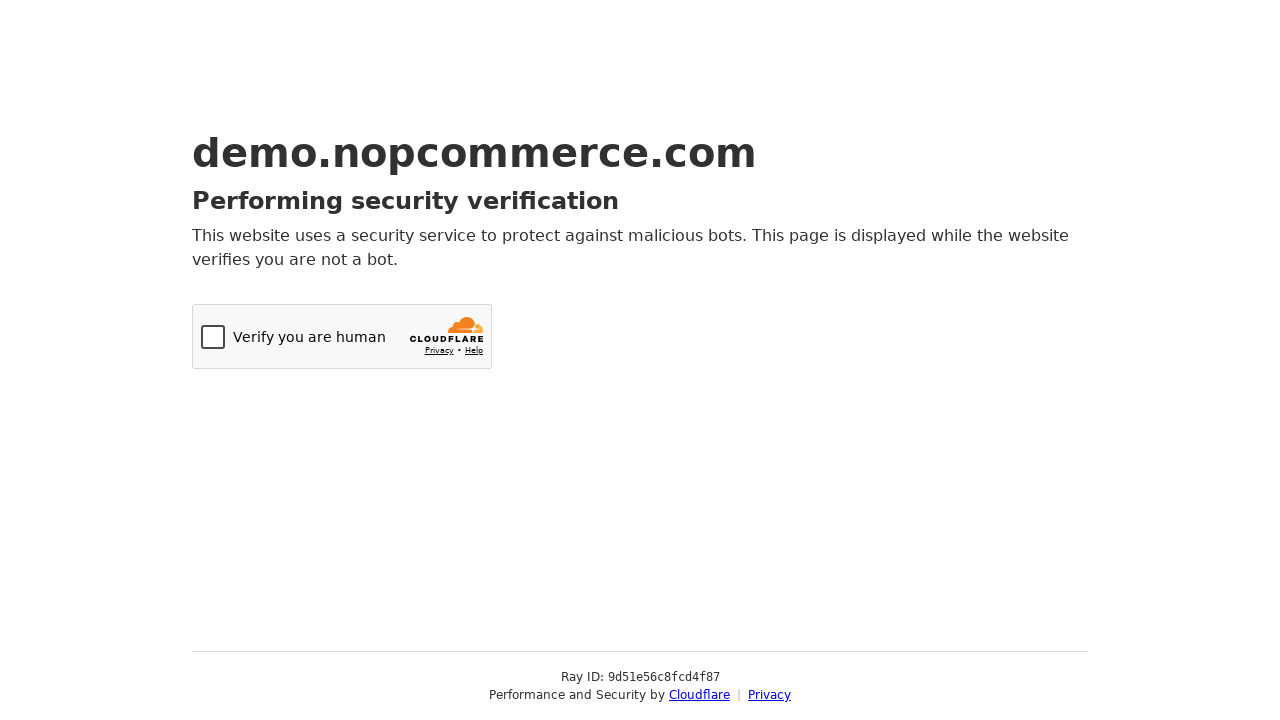

Opened a new browser window/page
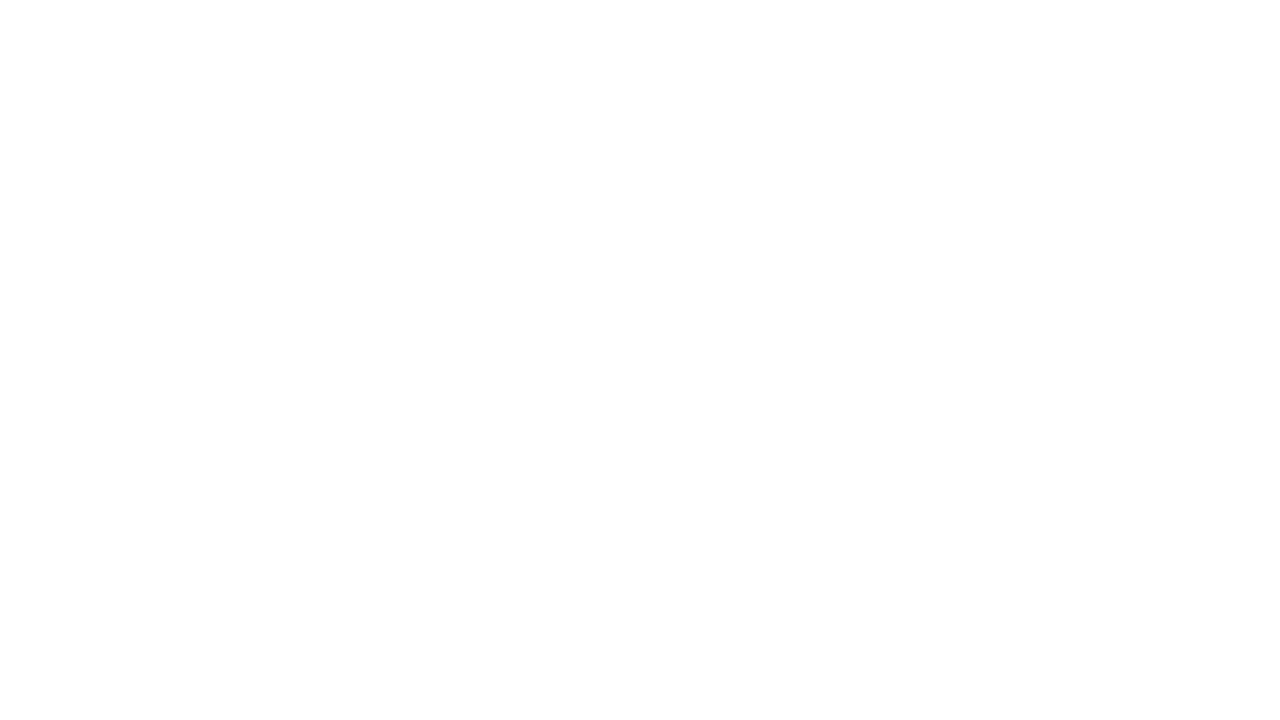

Navigated new page to https://opensource-demo.orangehrmlive.com/
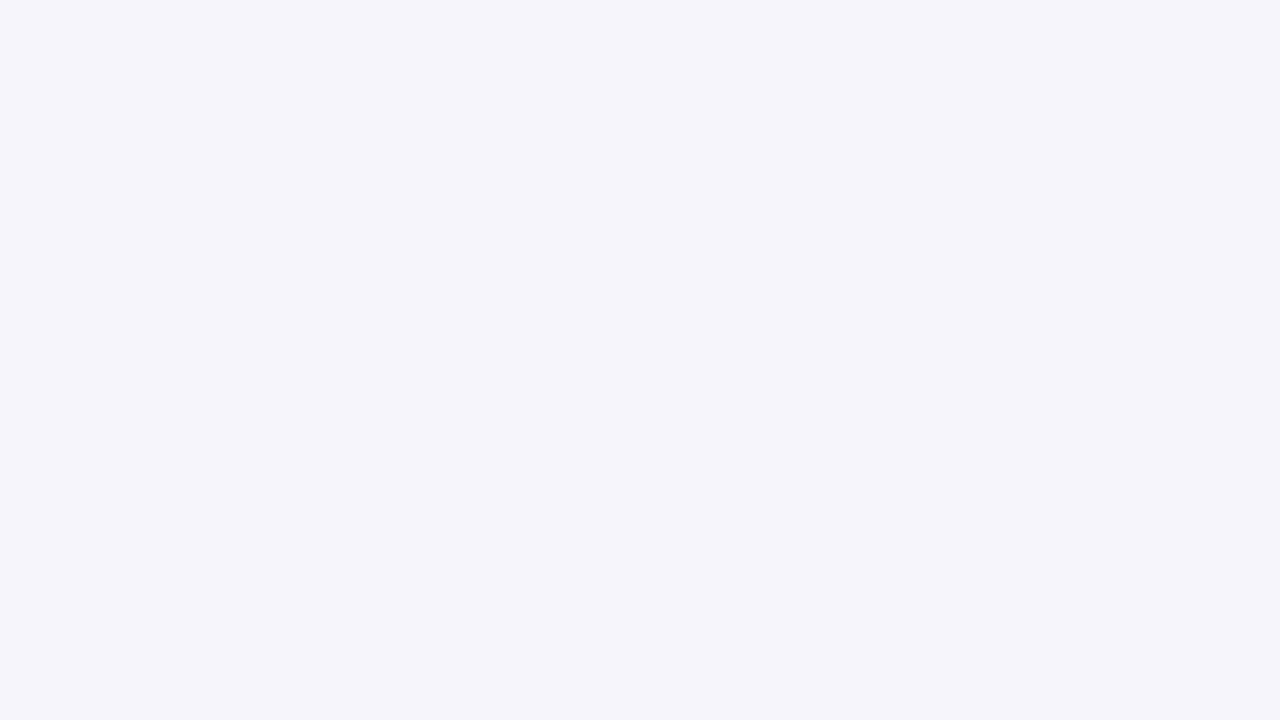

New page finished loading (domcontentloaded state)
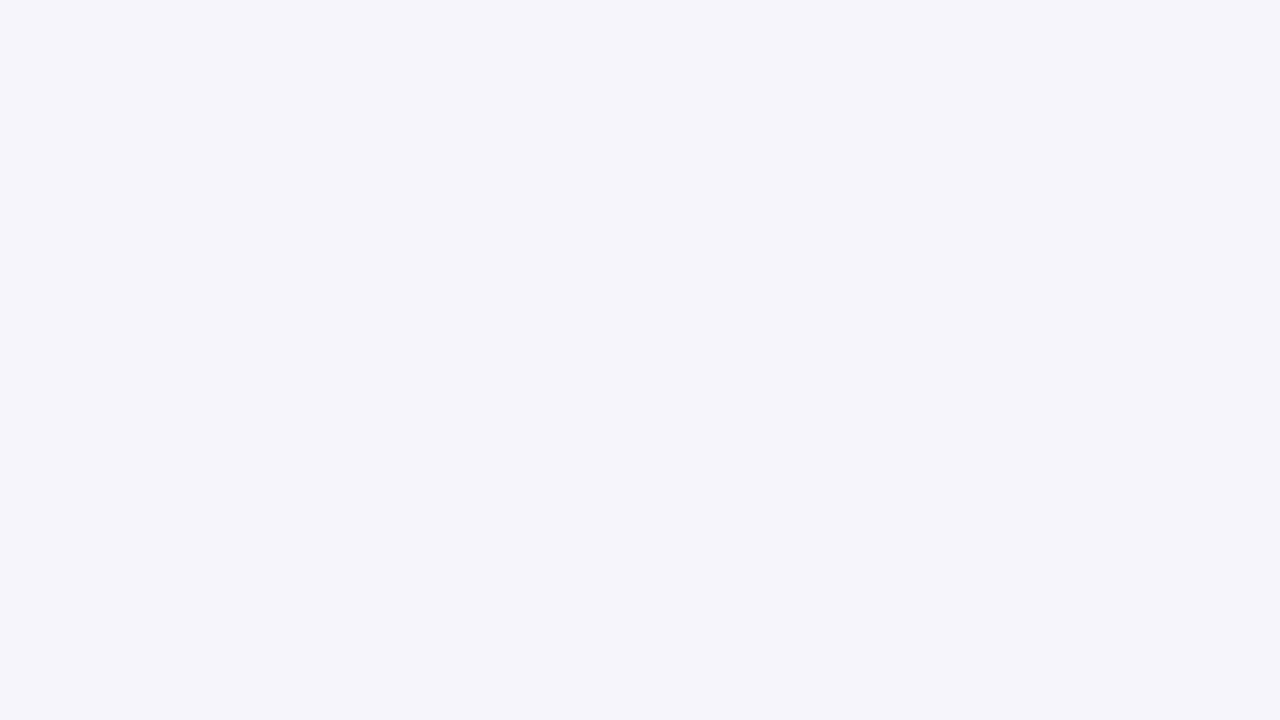

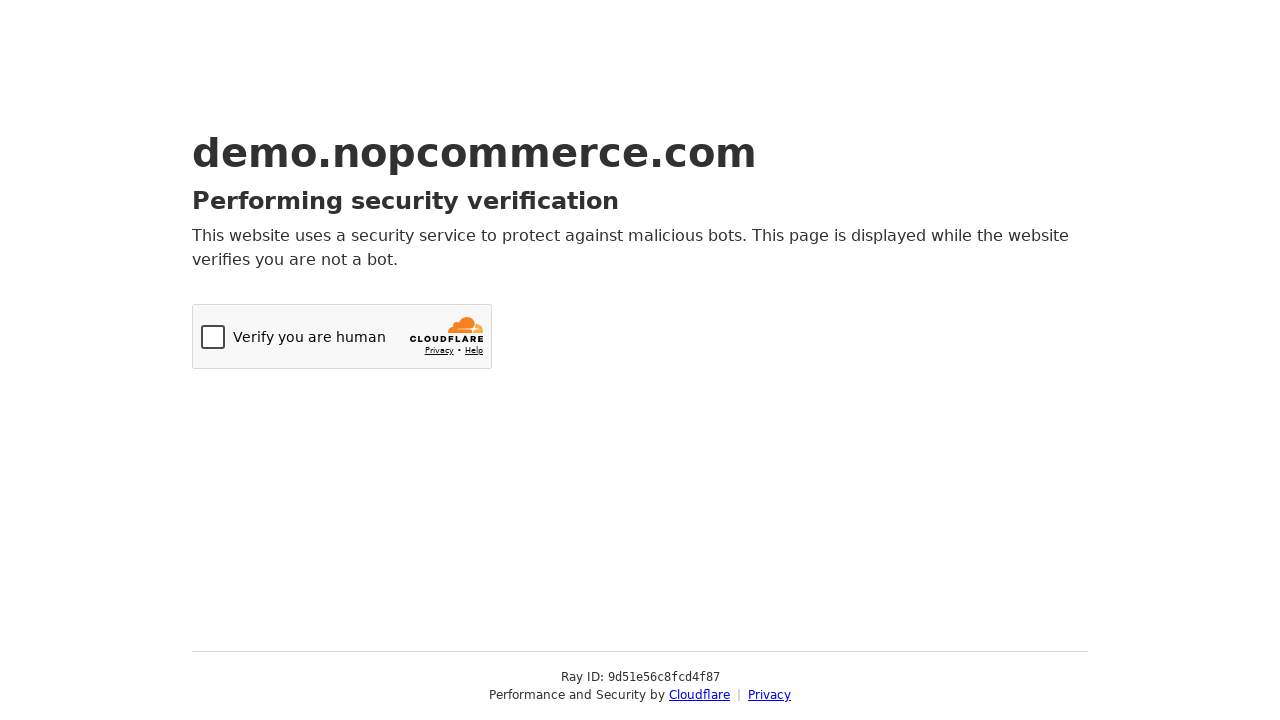